Tests JavaScript alert handling by triggering three types of alerts (basic alert, confirm dialog, and prompt dialog), interacting with each one by accepting, dismissing, or entering text, and verifying the result messages.

Starting URL: https://the-internet.herokuapp.com/javascript_alerts

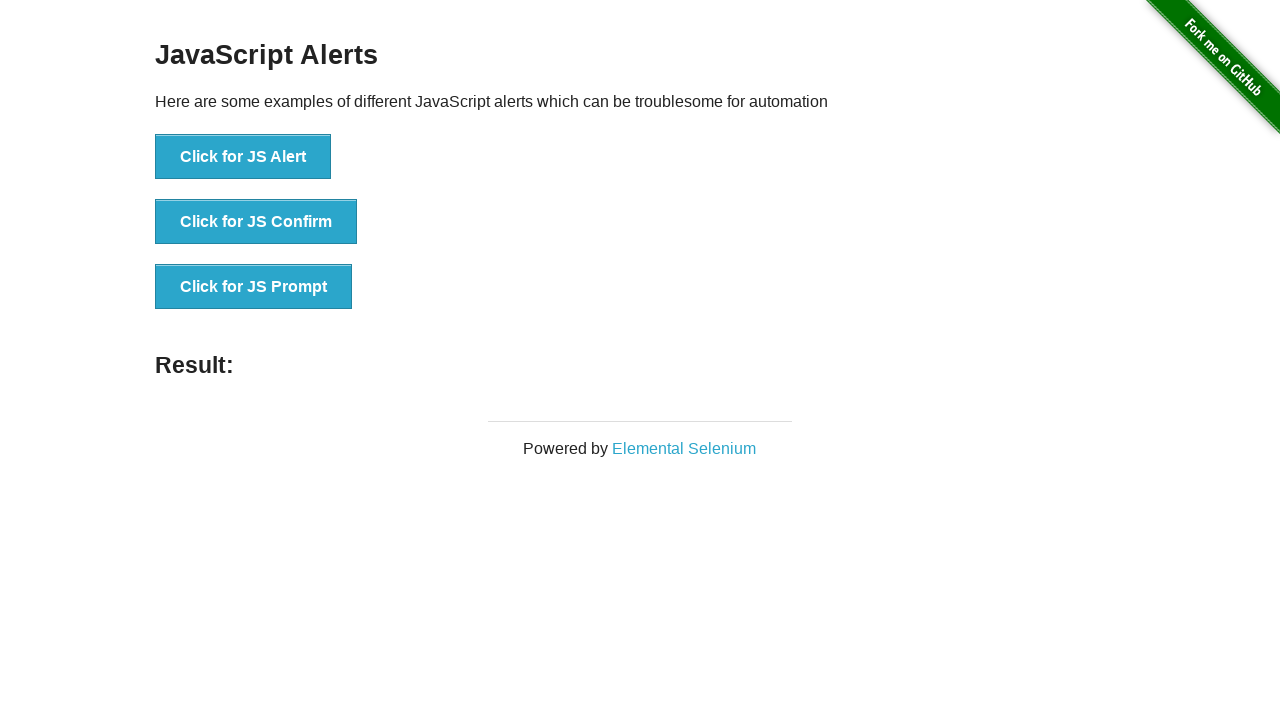

Clicked 'Click for JS Alert' button at (243, 157) on xpath=//button[text()='Click for JS Alert']
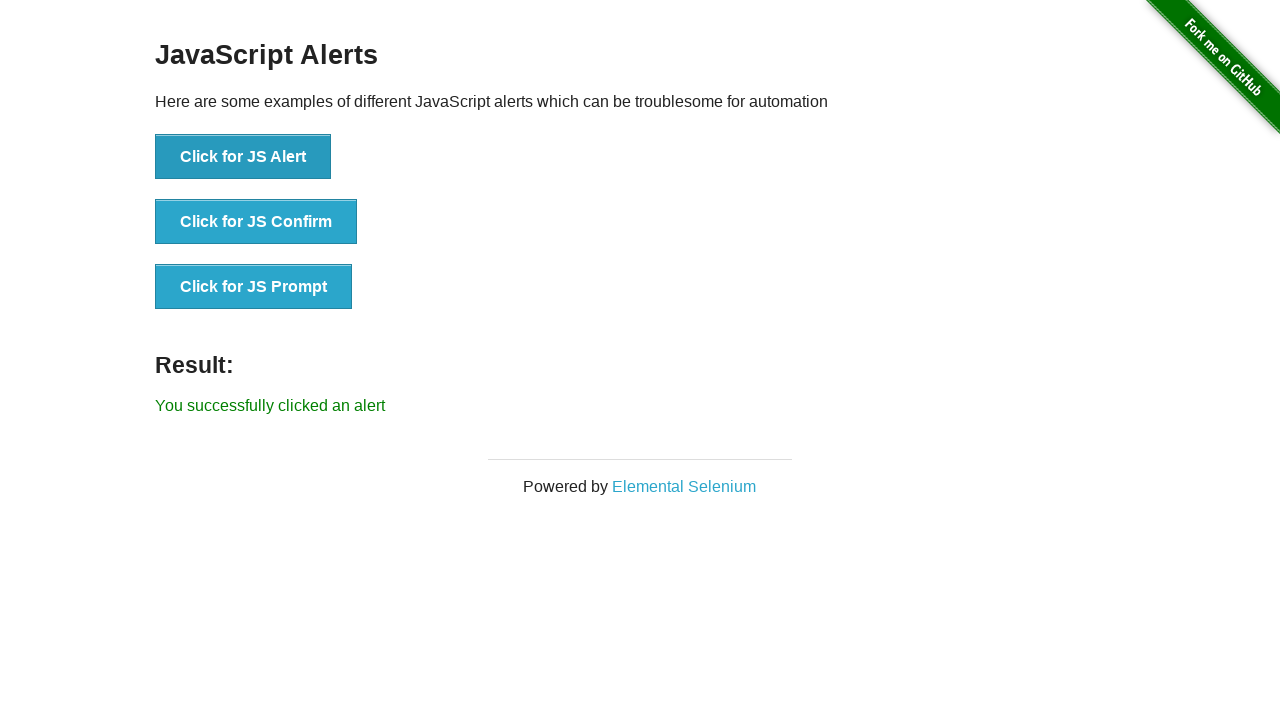

Set up dialog listener to accept alerts
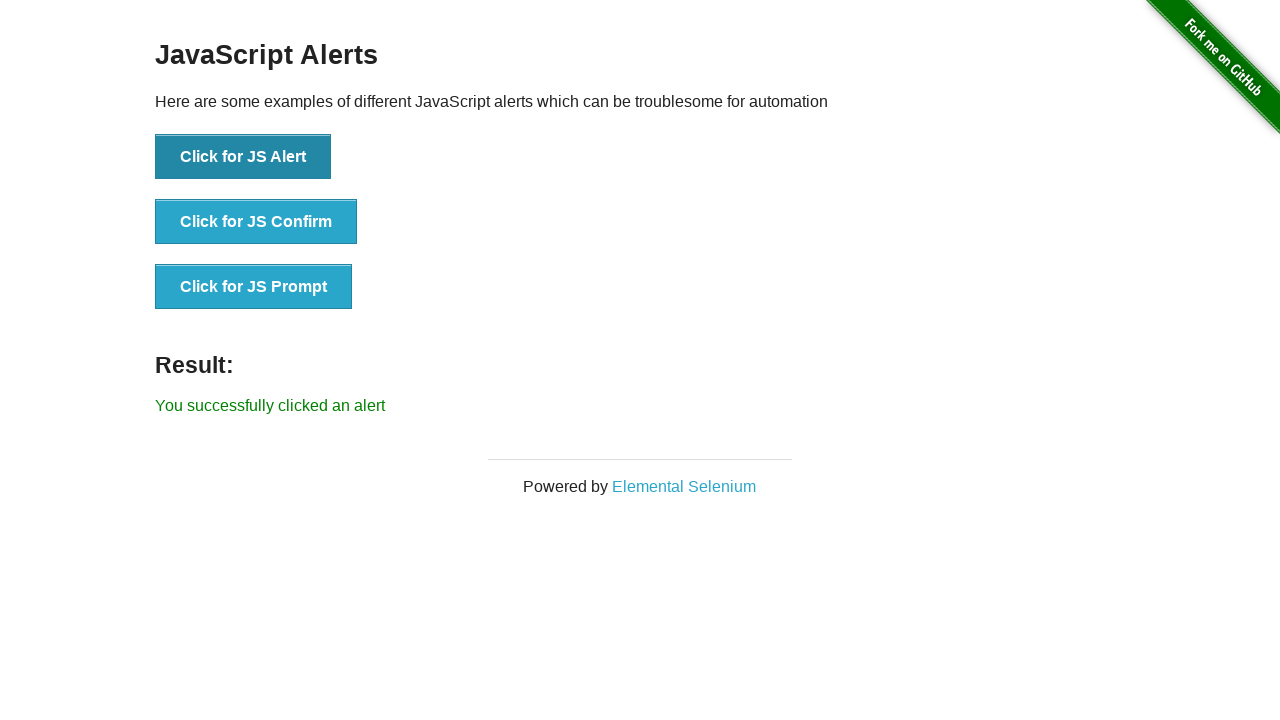

Clicked 'Click for JS Alert' button again to trigger with dialog listener at (243, 157) on xpath=//button[text()='Click for JS Alert']
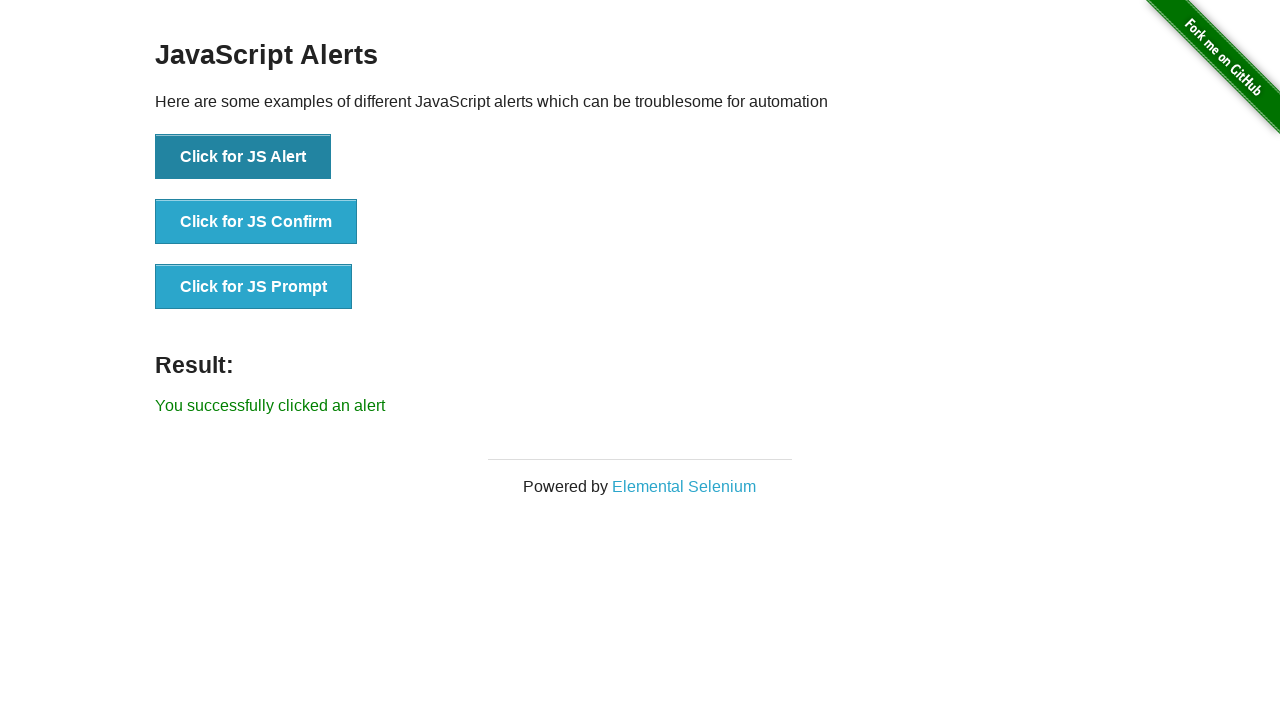

Result message appeared after accepting alert
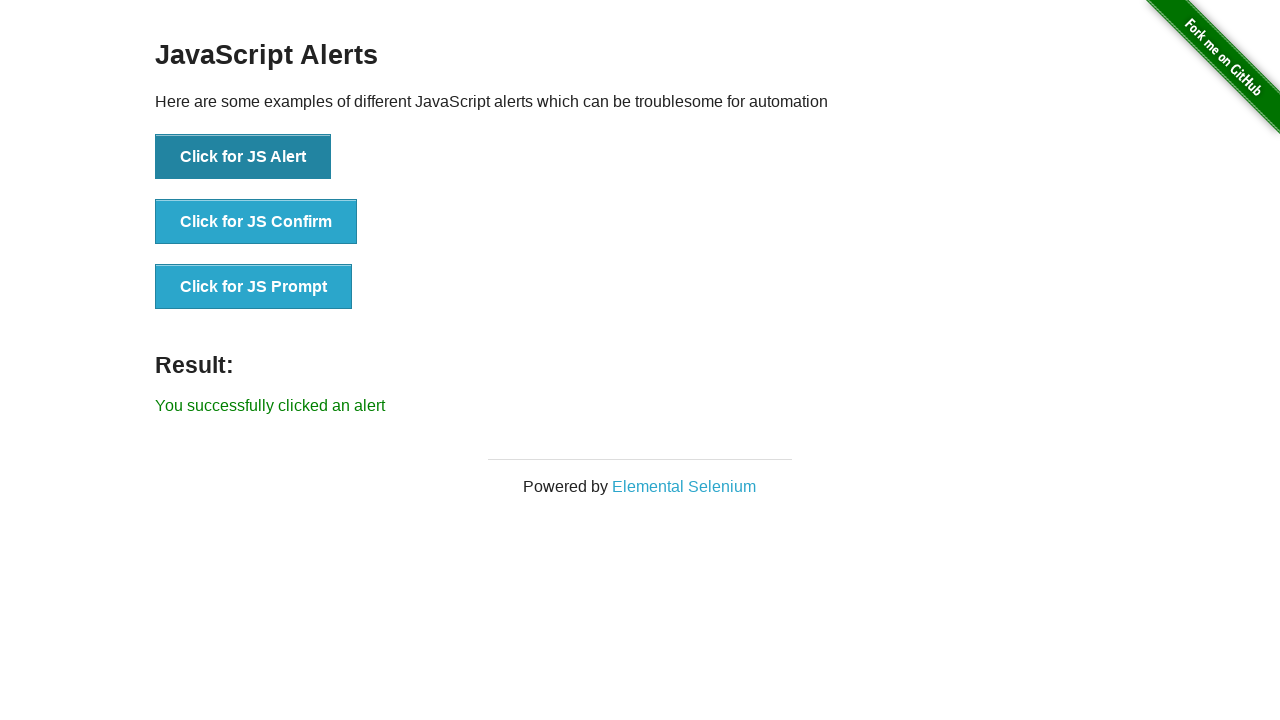

Set up dialog listener to dismiss confirm dialog
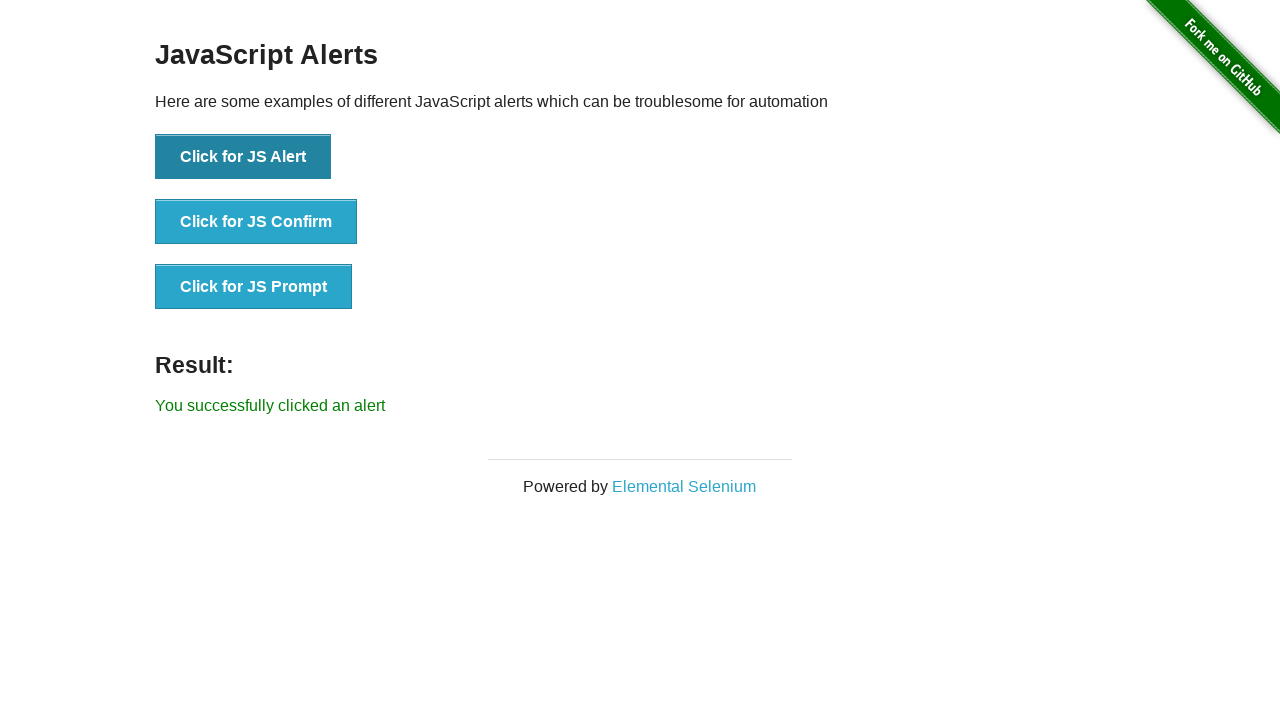

Clicked 'Click for JS Confirm' button at (256, 222) on xpath=//button[text()='Click for JS Confirm']
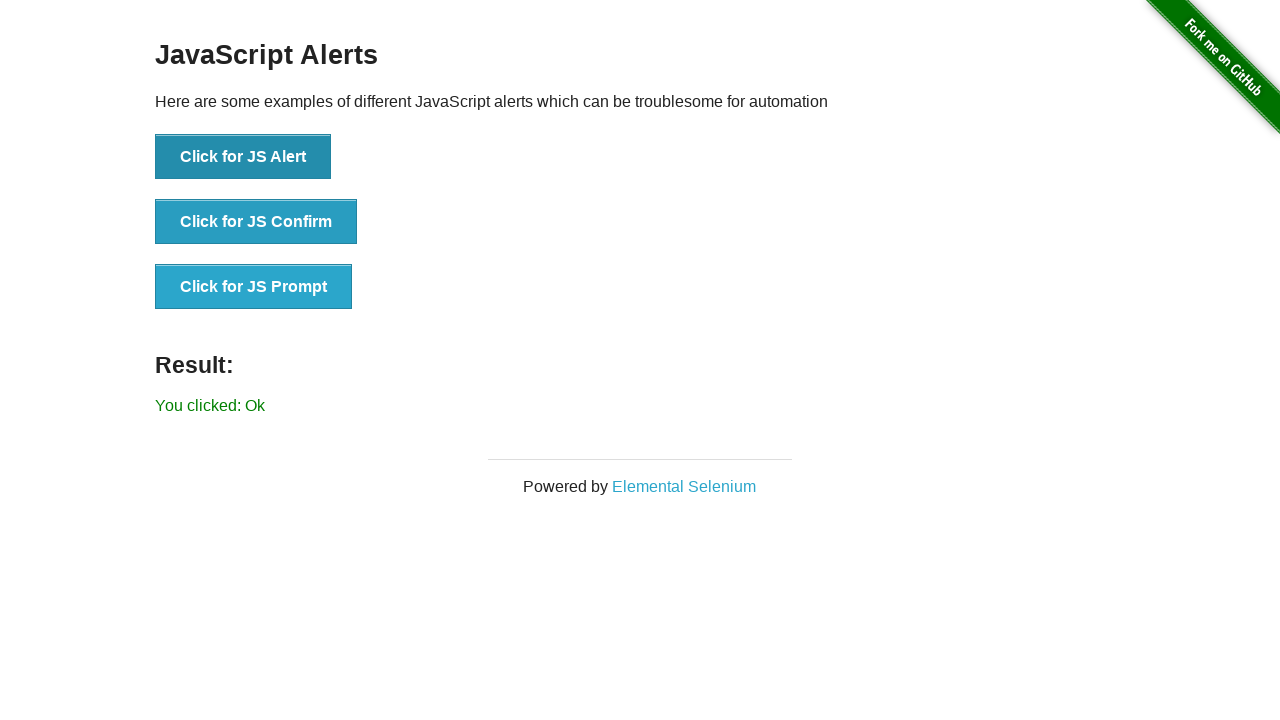

Result message appeared after dismissing confirm dialog
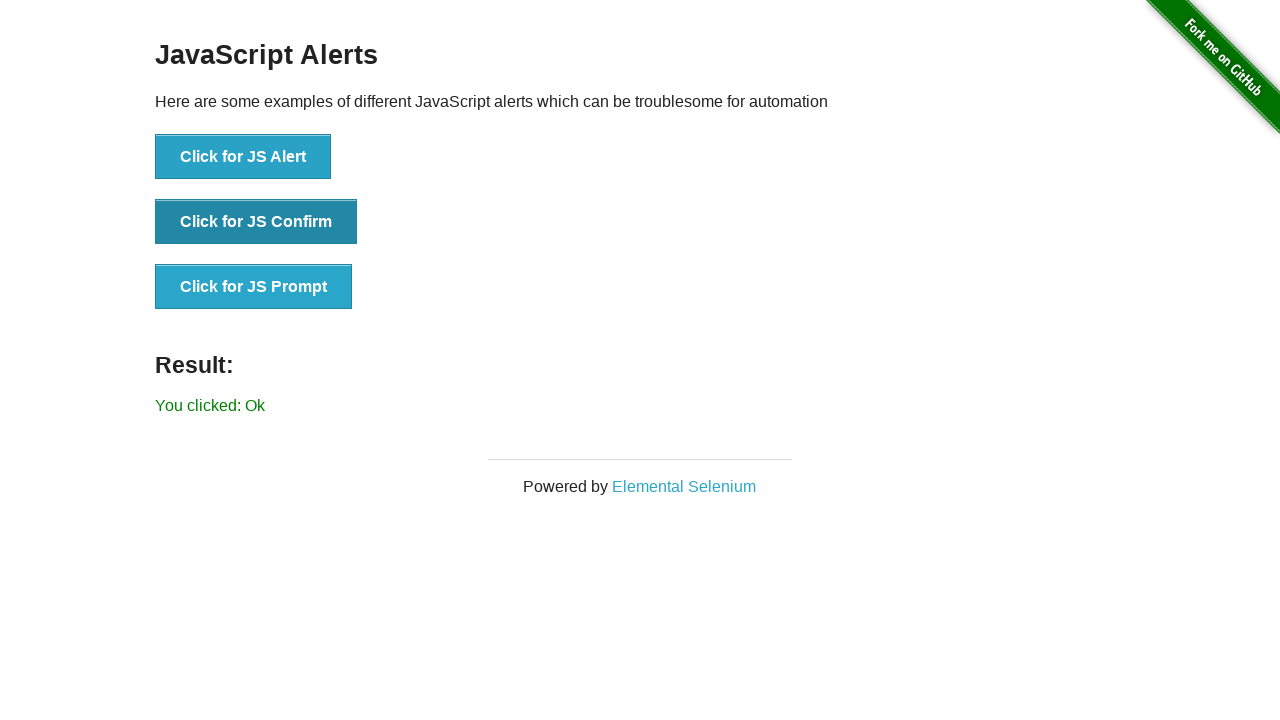

Set up dialog listener to accept prompt with text 'Umut Buğra'
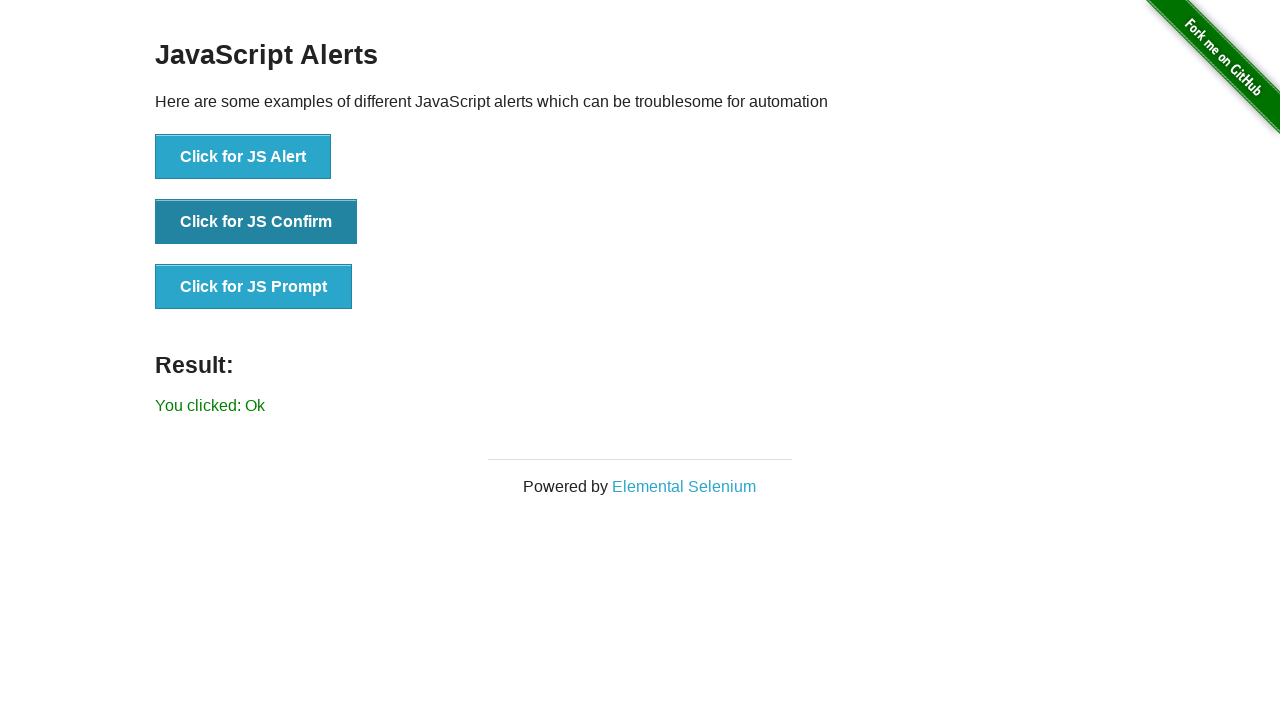

Clicked 'Click for JS Prompt' button at (254, 287) on xpath=//button[text()='Click for JS Prompt']
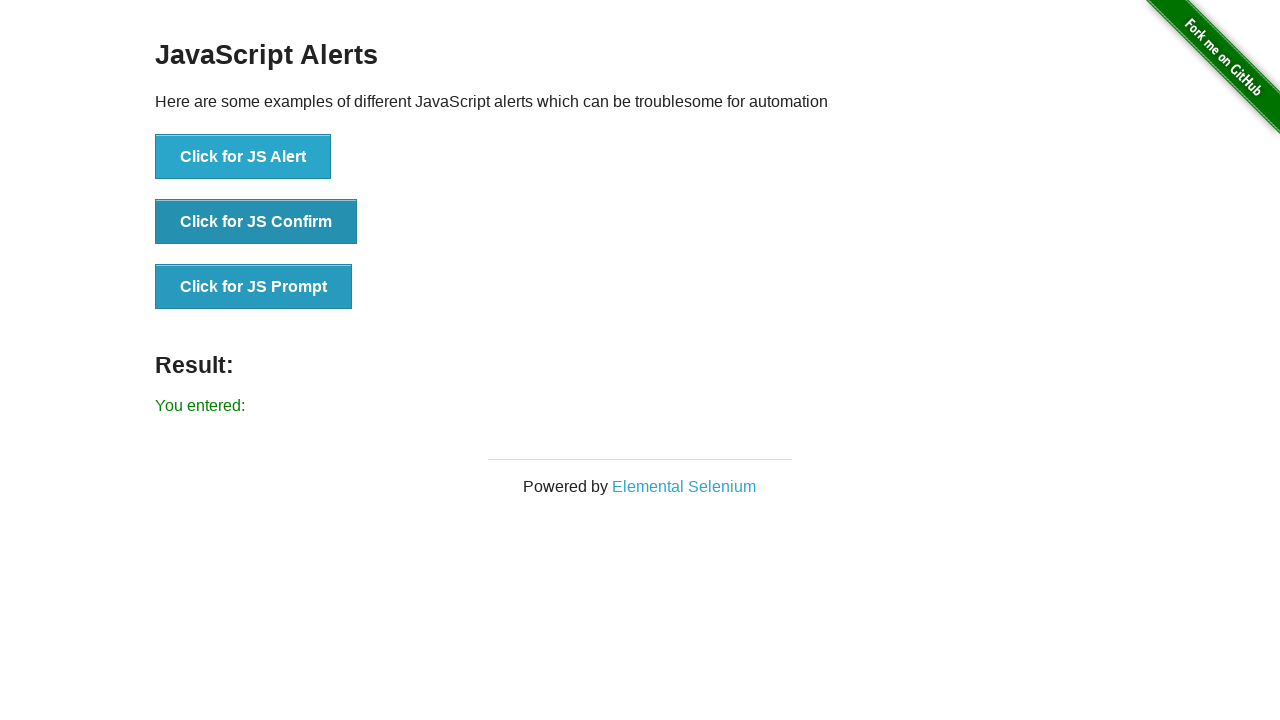

Result message appeared after accepting prompt with text input
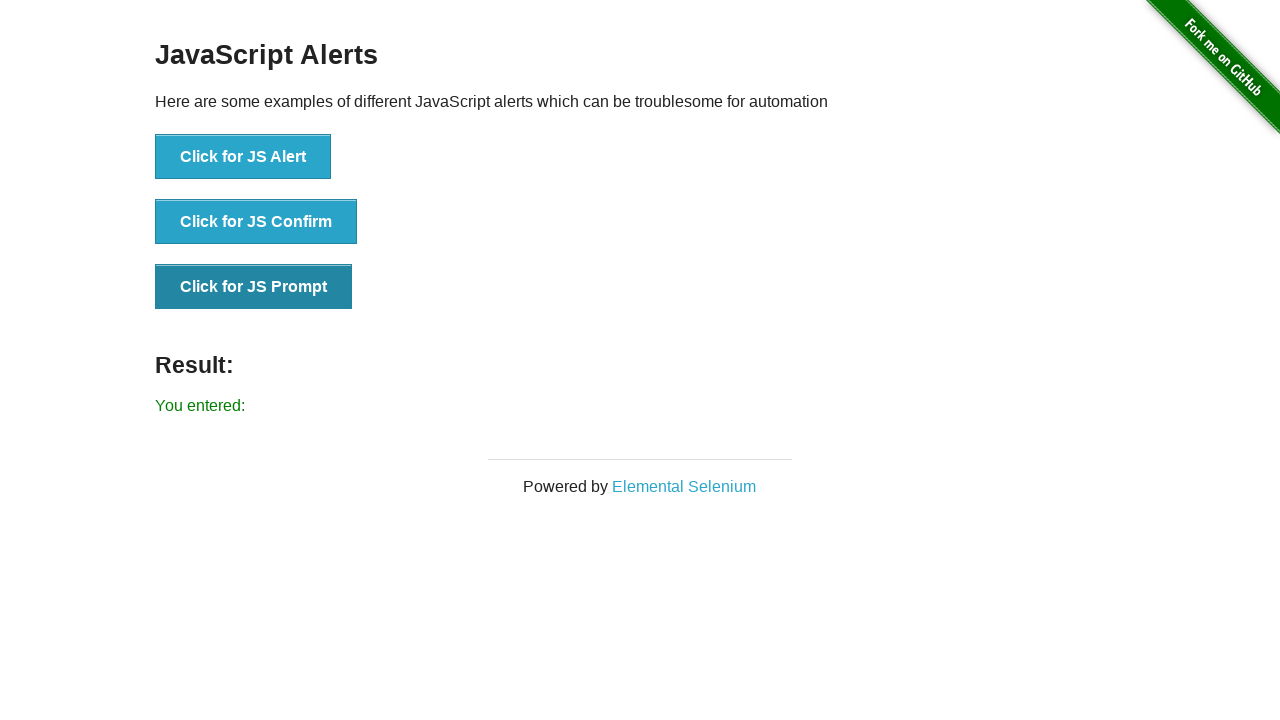

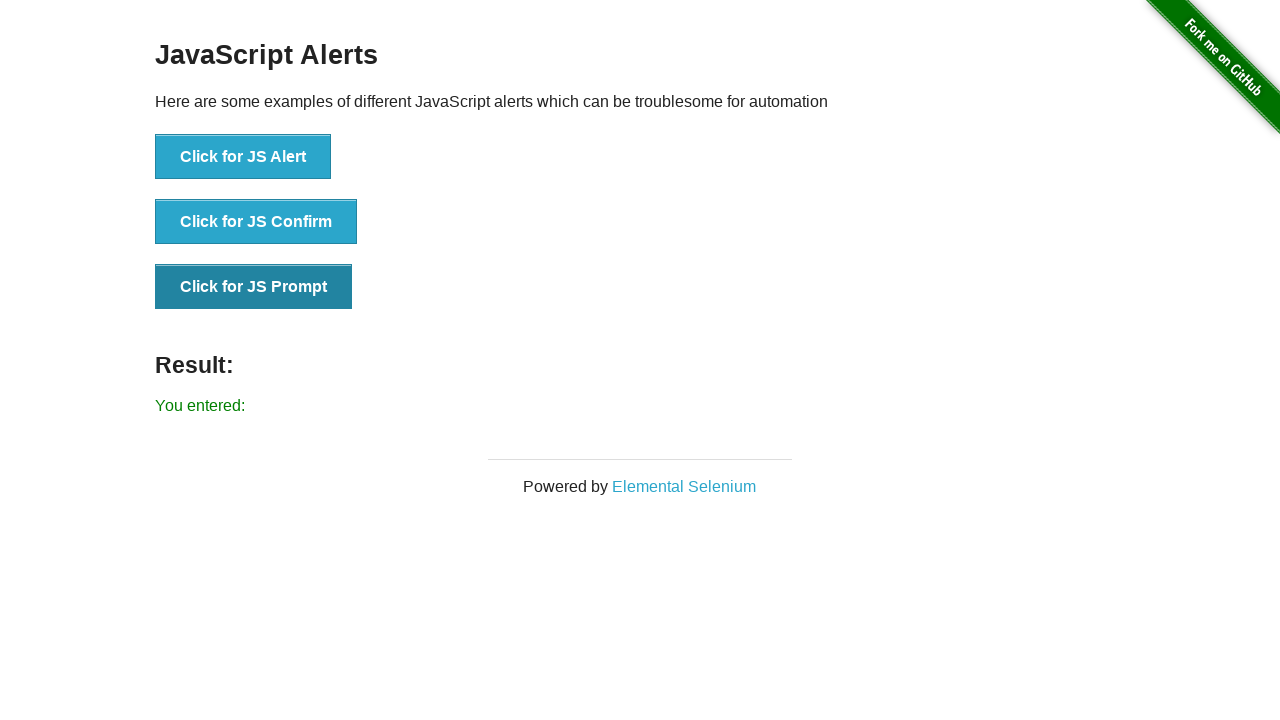